Tests the PHP code beautifier on codebeautify.org by inputting PHP code into the ACE editor and verifying the output editor displays beautified code.

Starting URL: https://codebeautify.org/php-beautifier

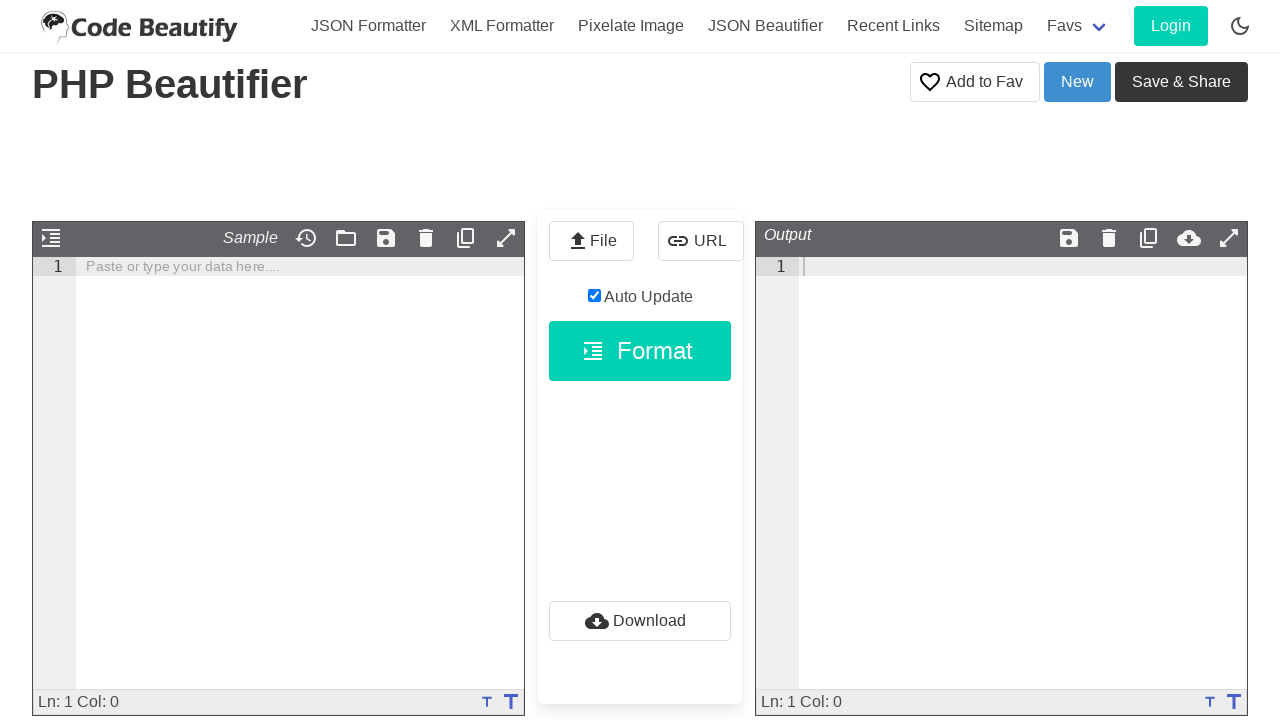

Inputted PHP code into the ACE input editor
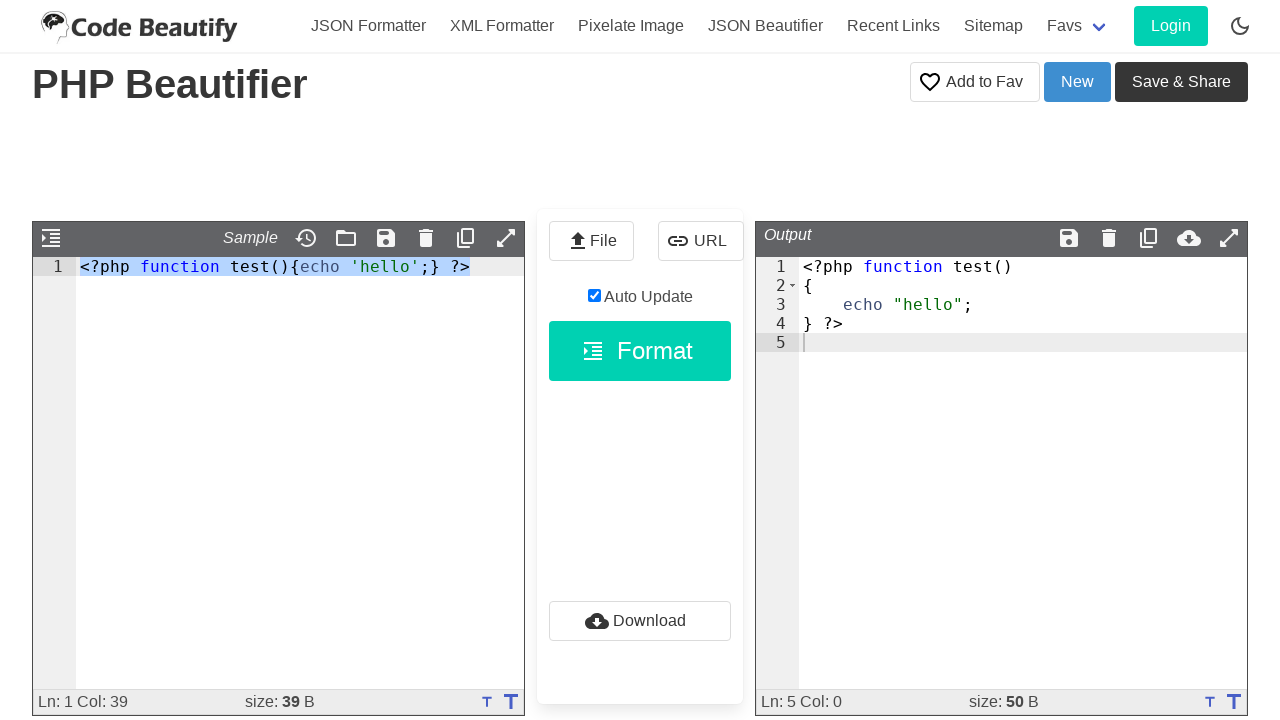

Output editor loaded with beautified PHP code
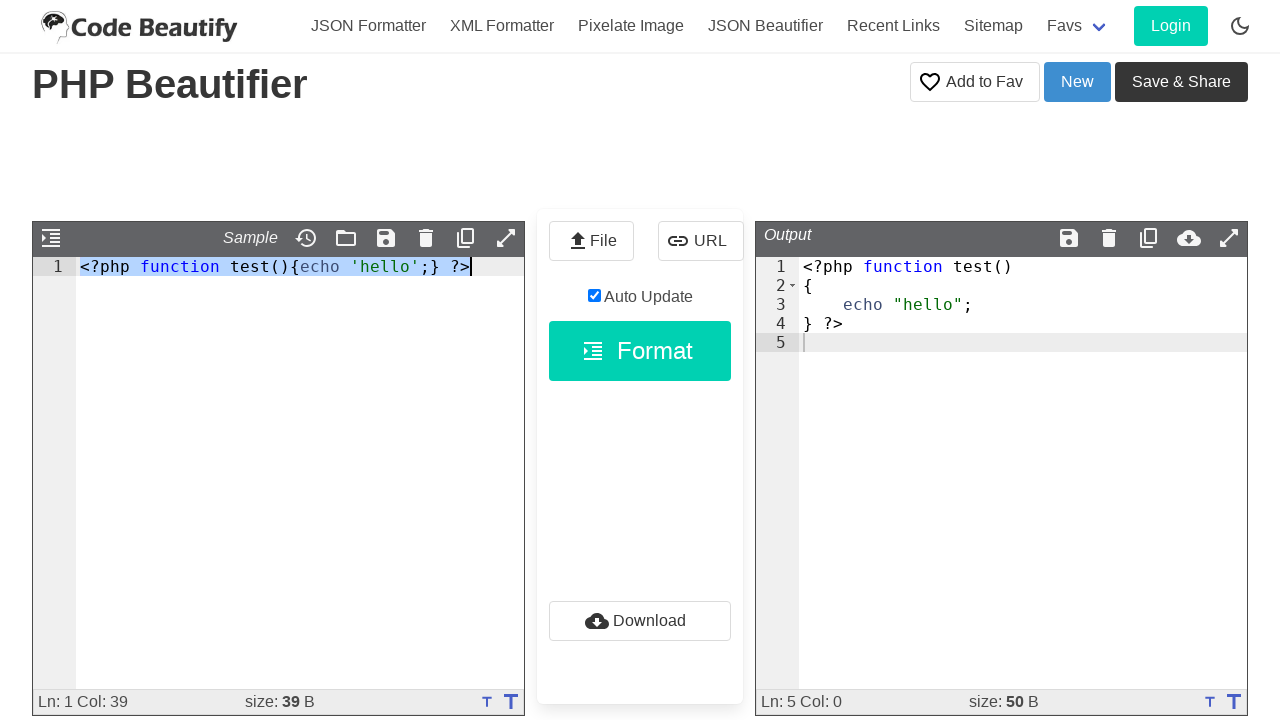

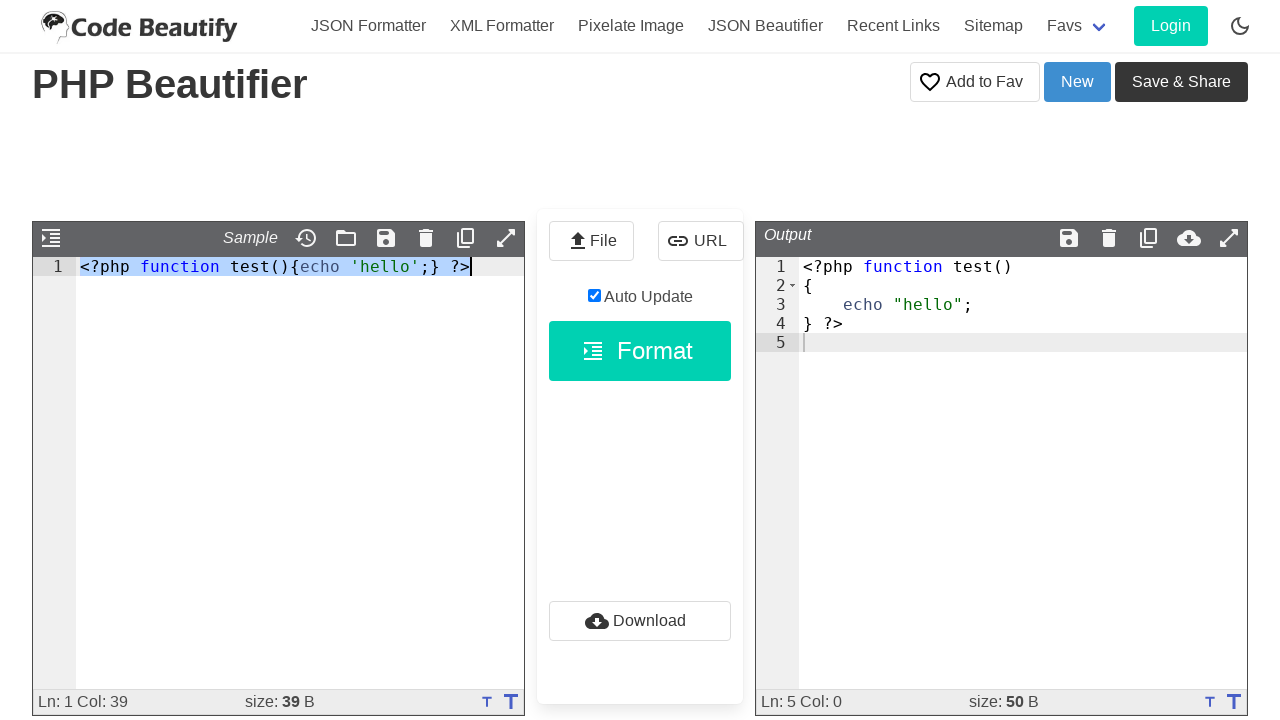